Tests drag and drop functionality on the jQuery UI demo page by dragging an element and dropping it onto a target droppable area within an iframe.

Starting URL: https://jqueryui.com/droppable/

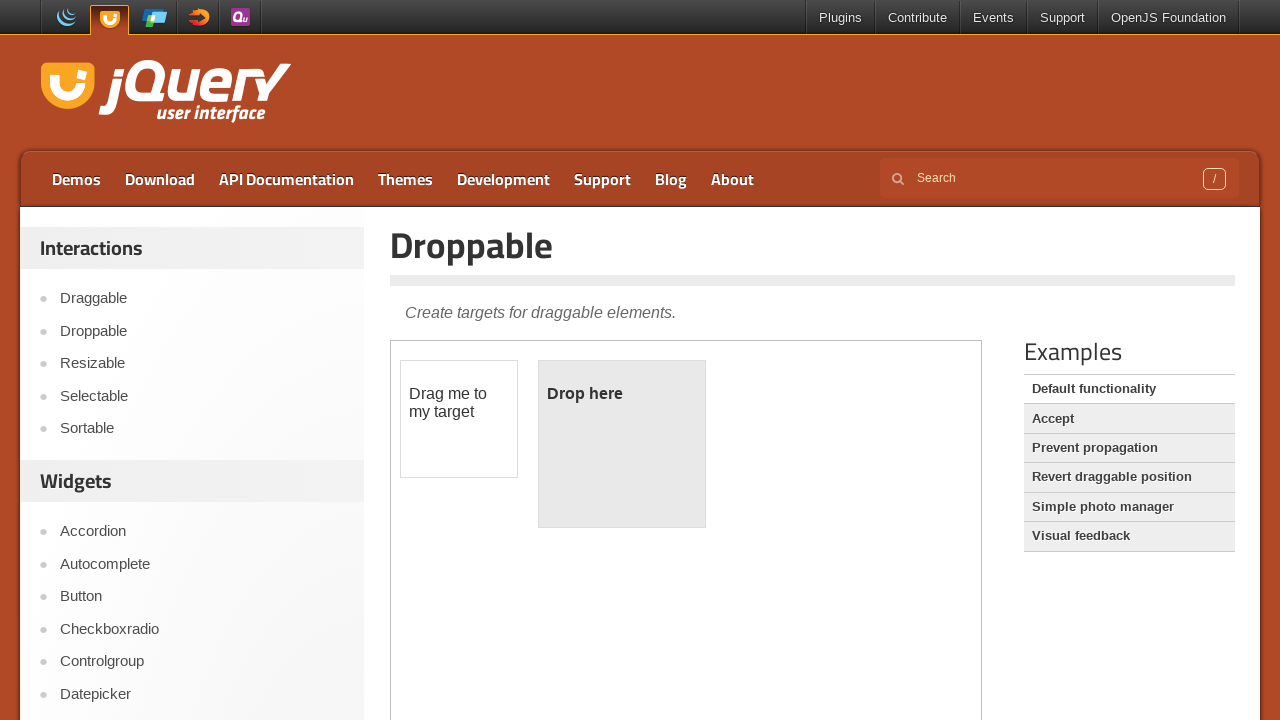

Selected the first iframe on the page
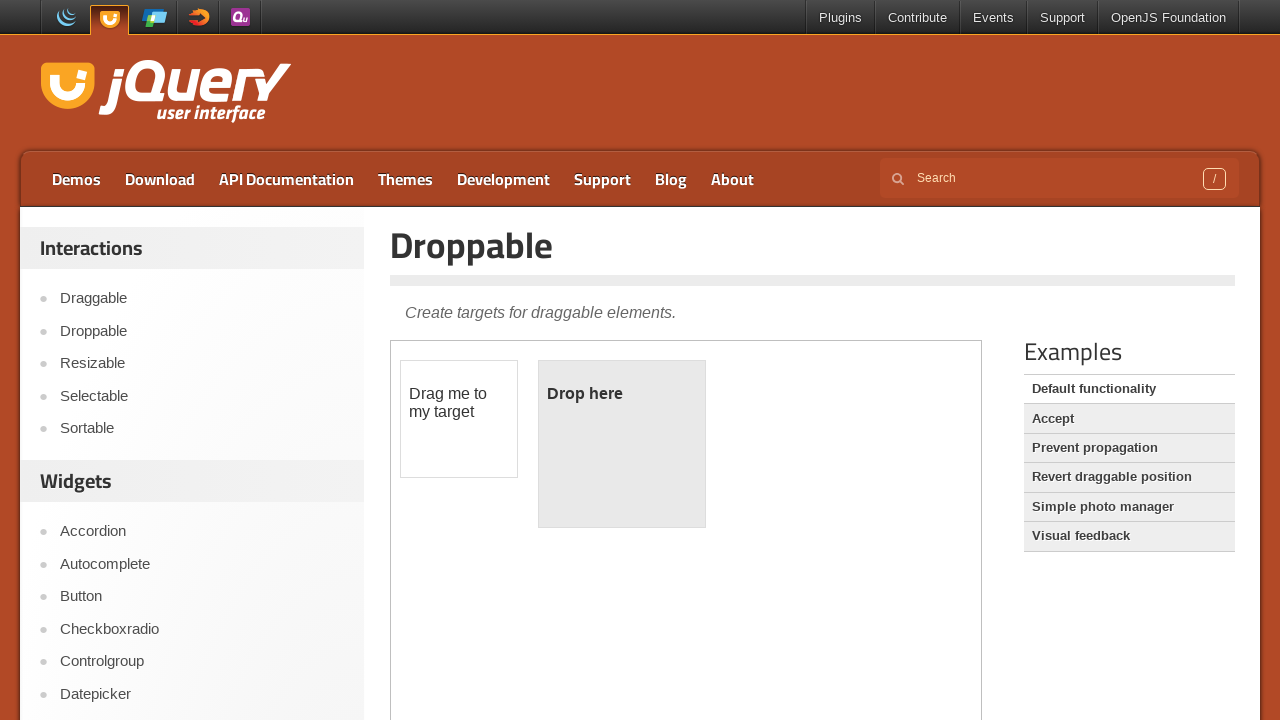

Located the draggable element within the iframe
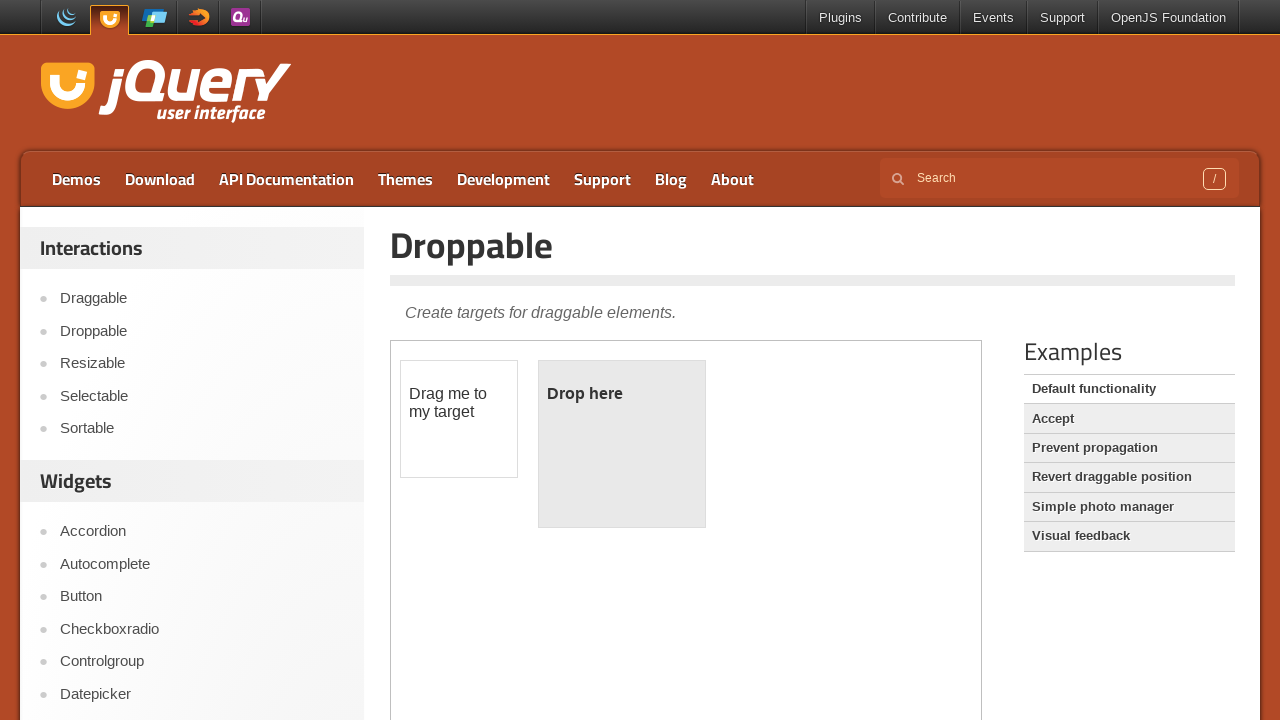

Located the droppable target element within the iframe
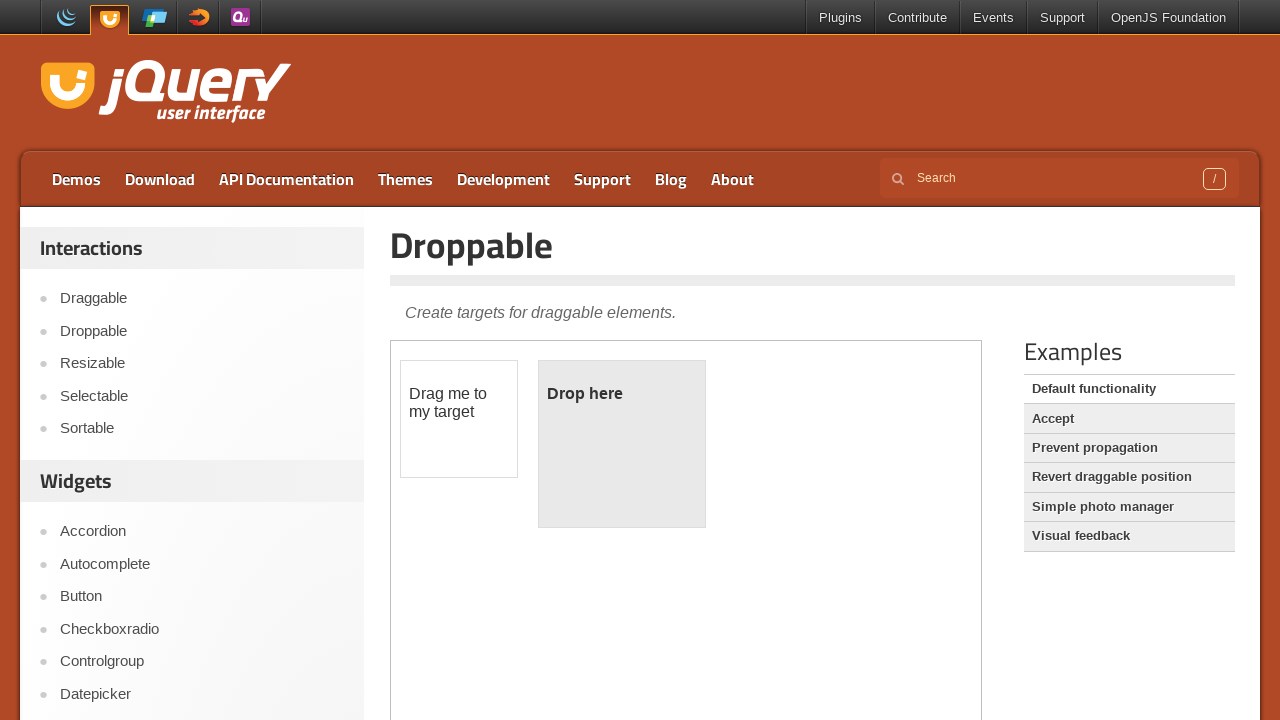

Dragged the draggable element onto the droppable target at (622, 444)
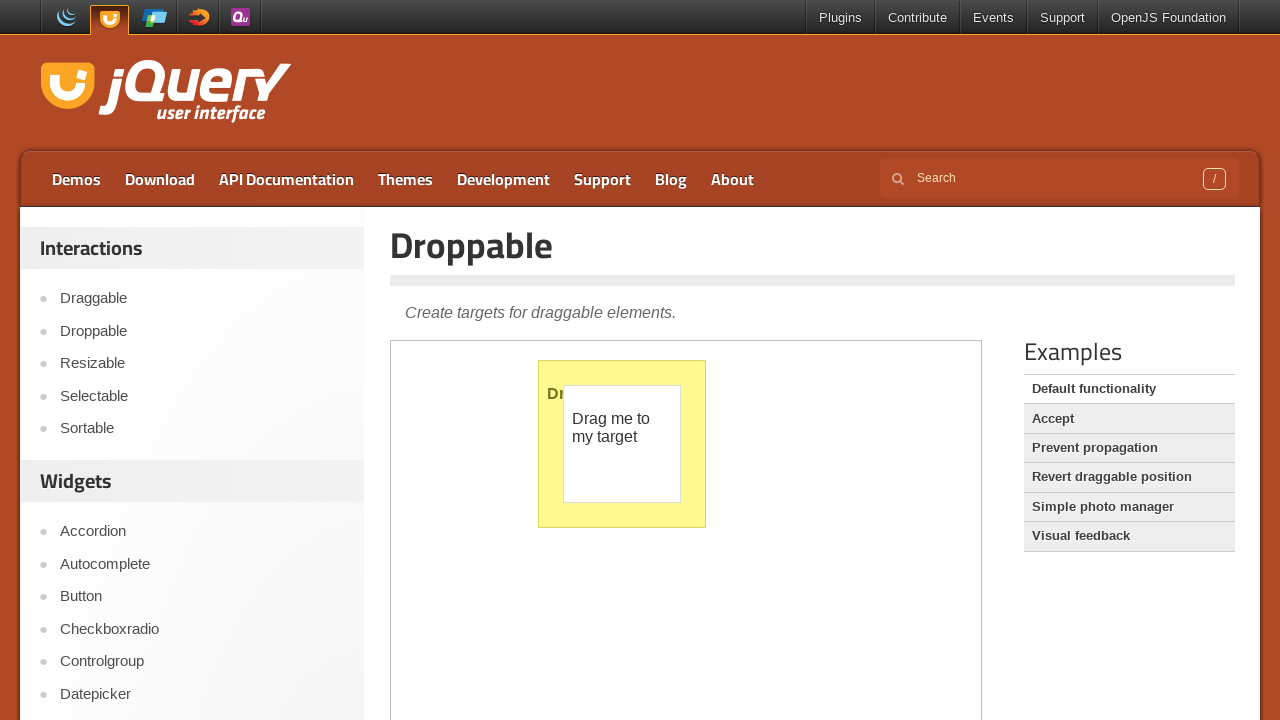

Verified drop completed - droppable element now highlighted
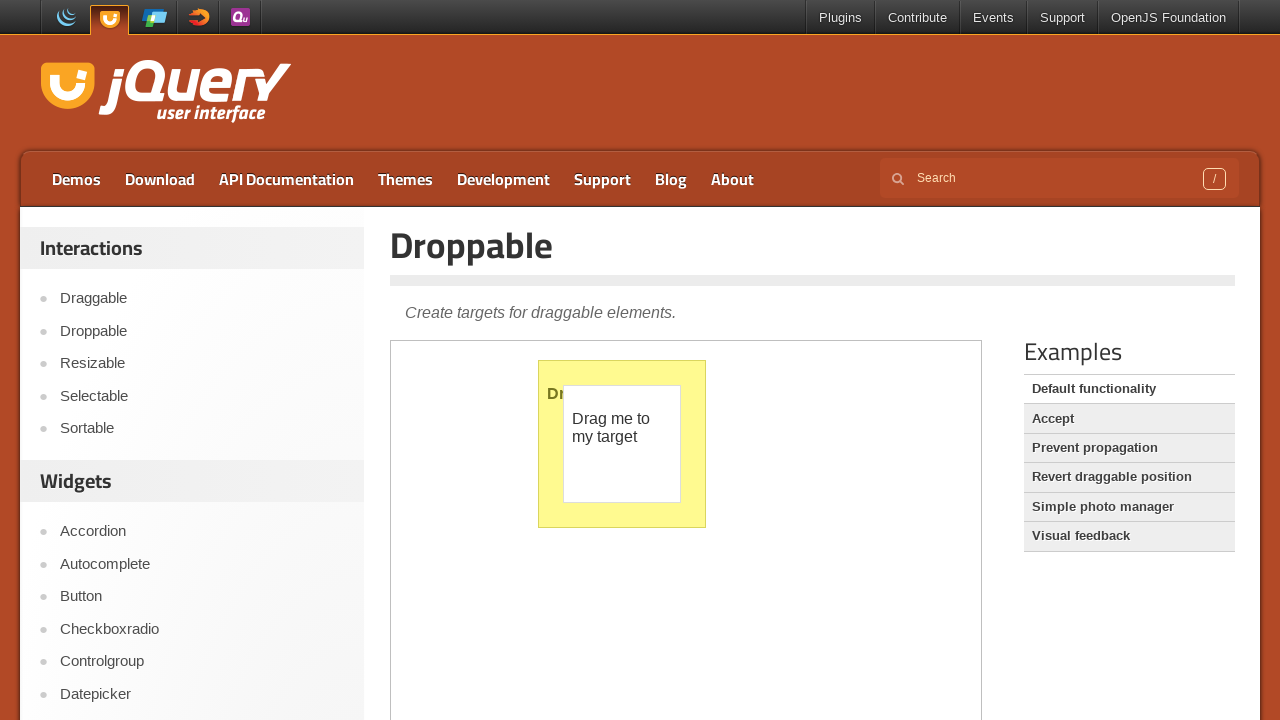

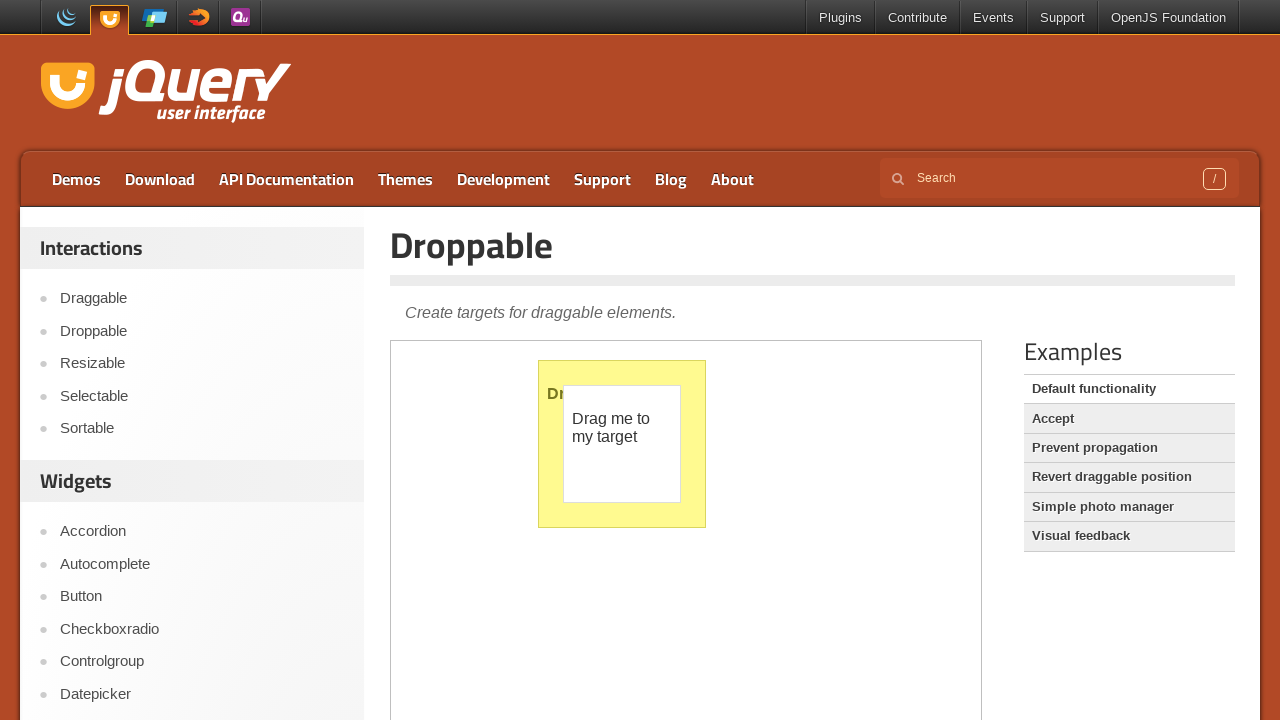